Tests that the todo counter displays the correct number of items

Starting URL: https://demo.playwright.dev/todomvc

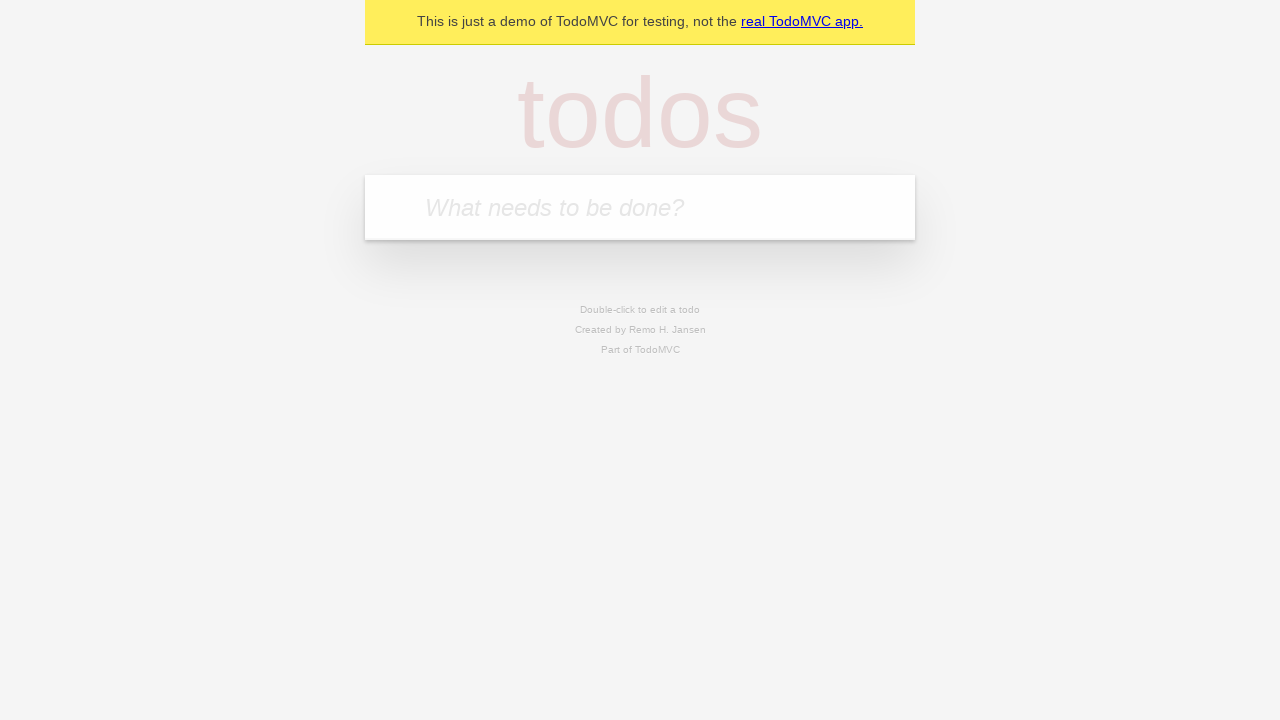

Located the todo input field by placeholder text
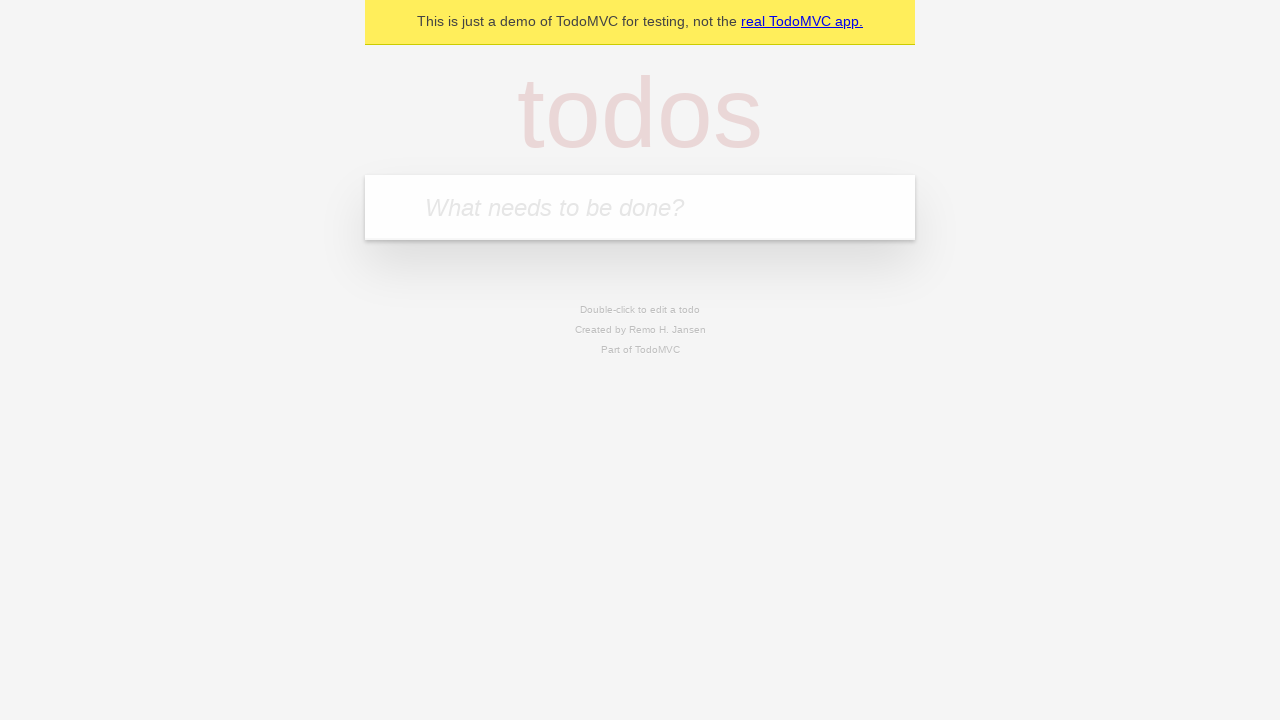

Filled todo input with 'buy some cheese' on internal:attr=[placeholder="What needs to be done?"i]
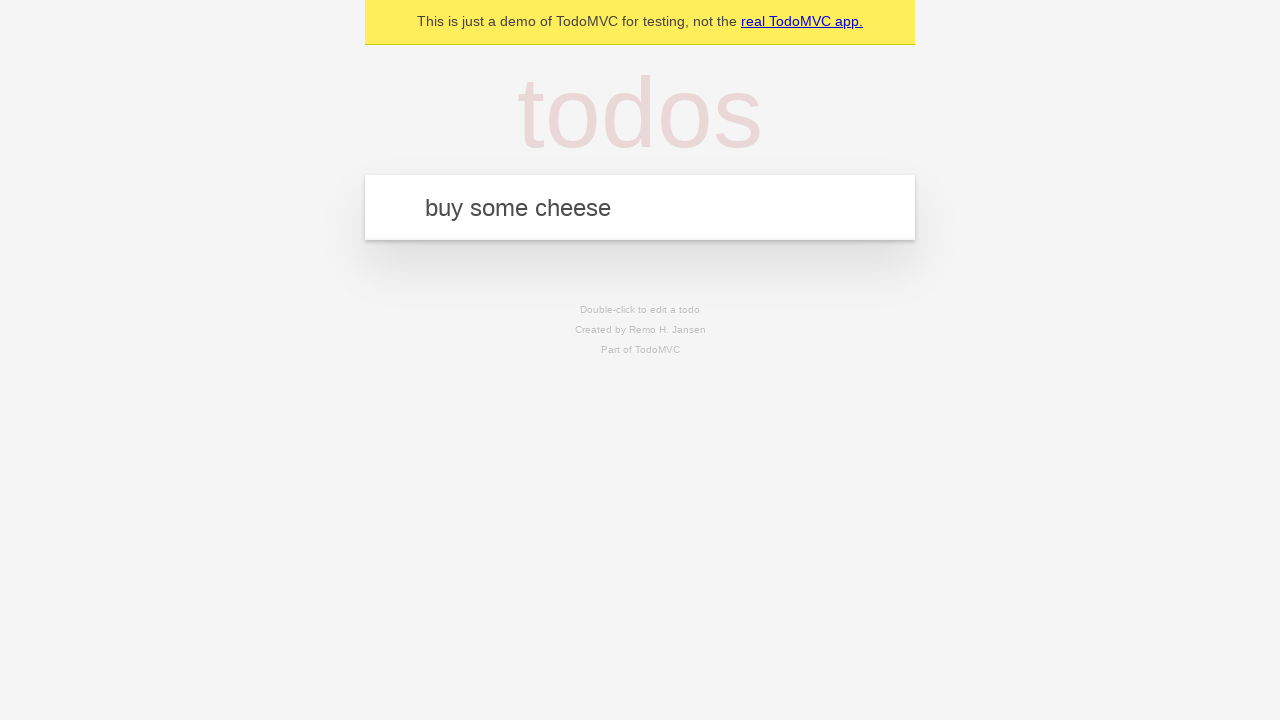

Pressed Enter to add the first todo item on internal:attr=[placeholder="What needs to be done?"i]
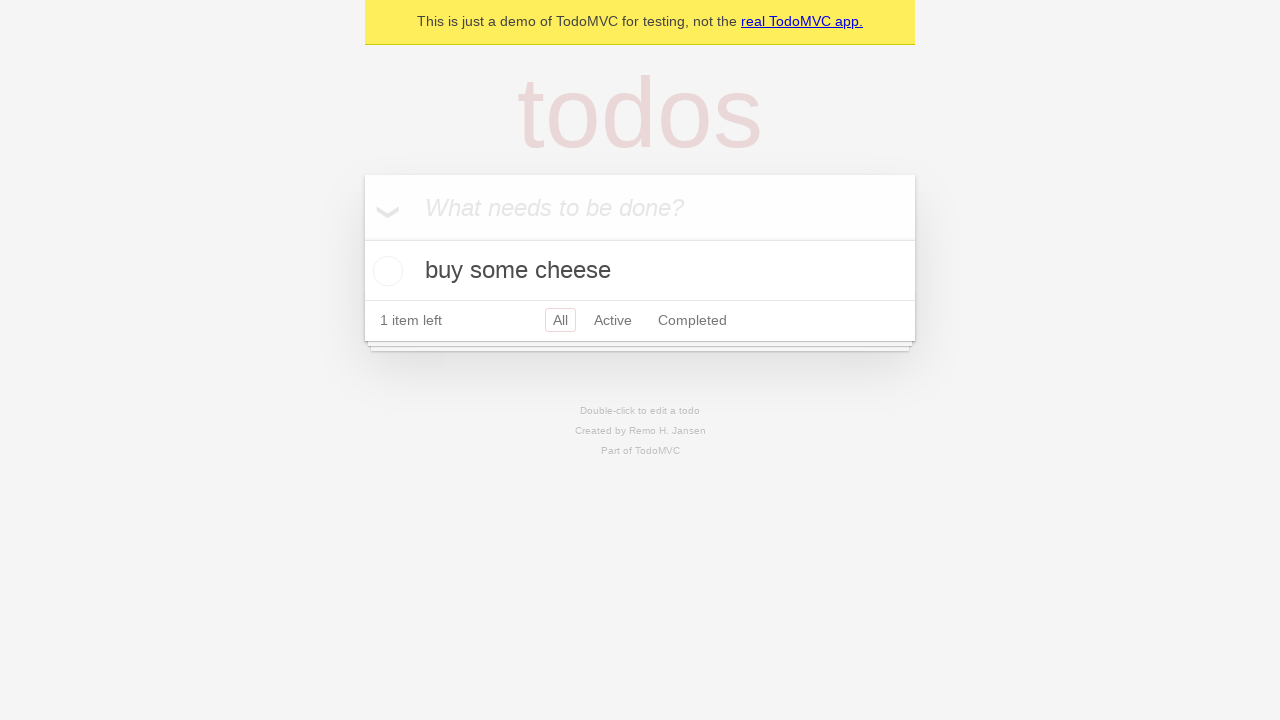

Todo counter element appeared after adding first item
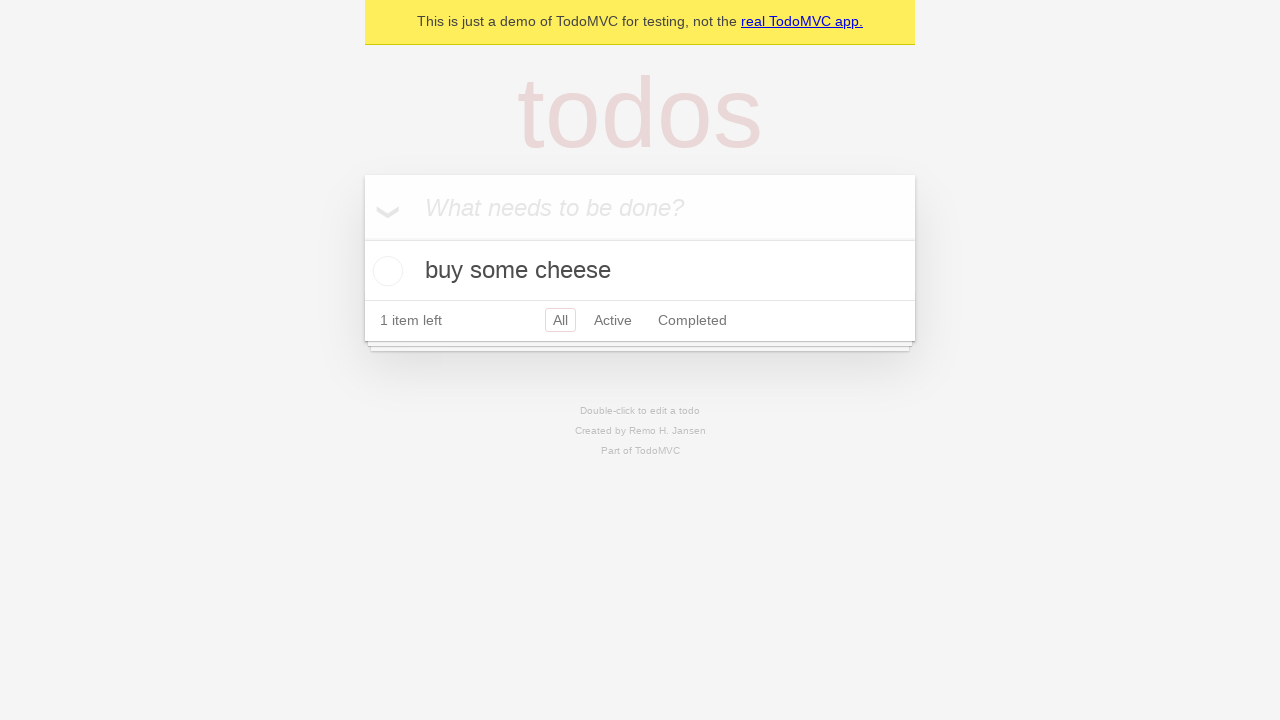

Filled todo input with 'feed the cat' on internal:attr=[placeholder="What needs to be done?"i]
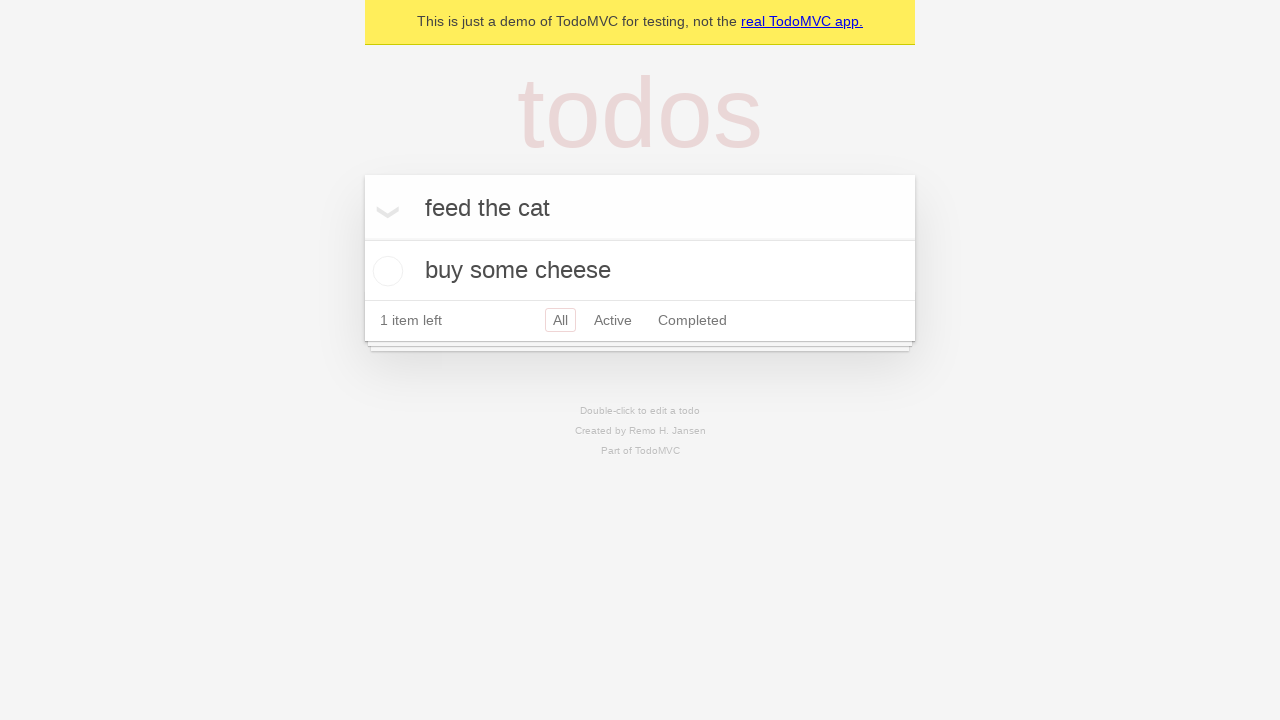

Pressed Enter to add the second todo item on internal:attr=[placeholder="What needs to be done?"i]
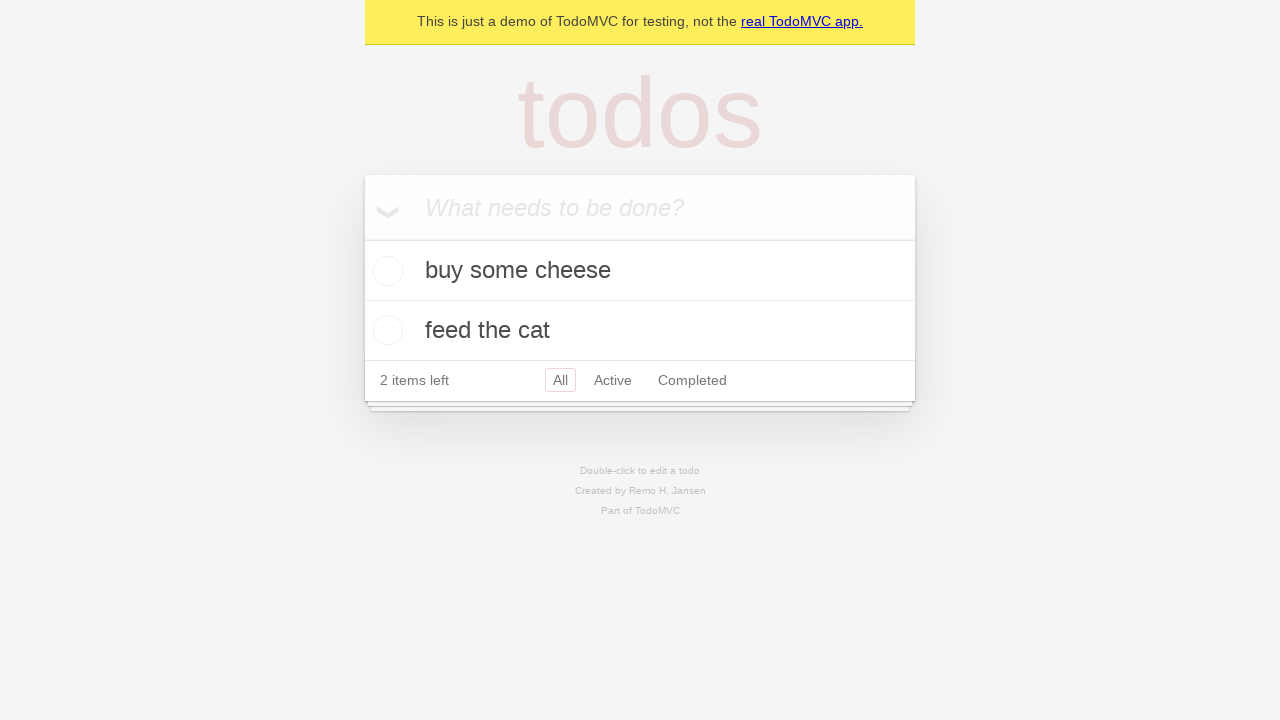

Todo counter updated to reflect both items
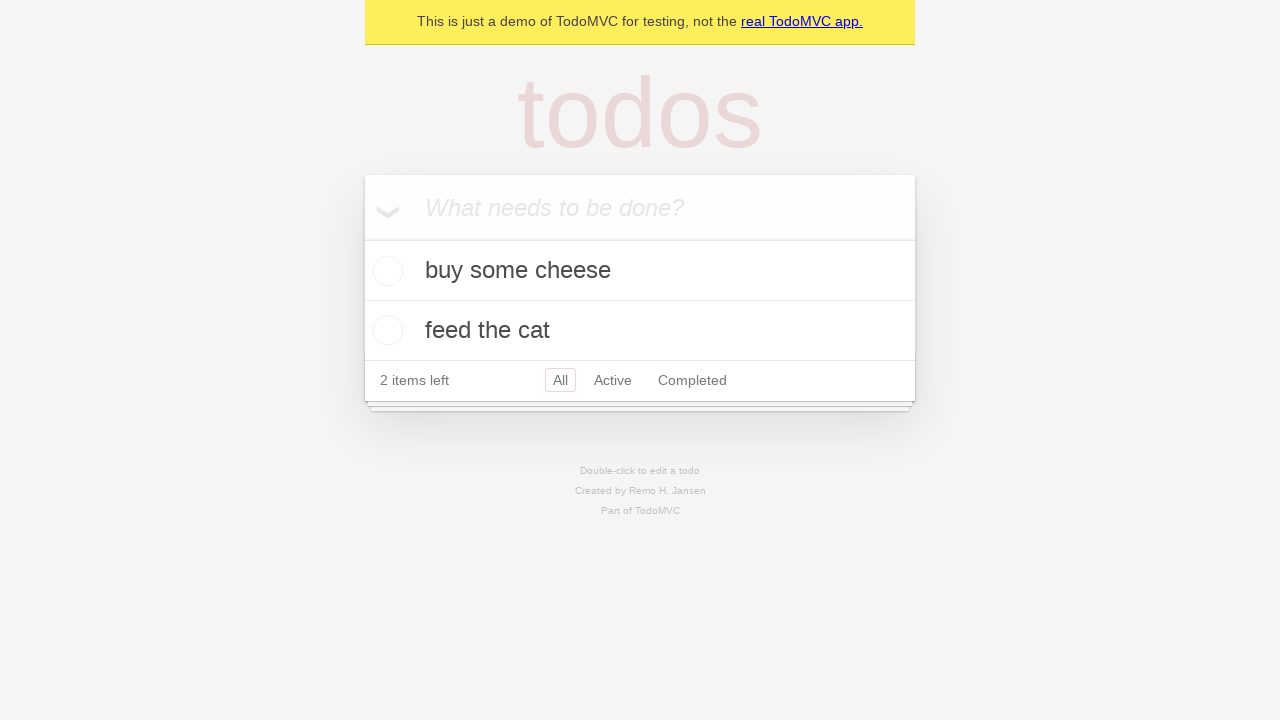

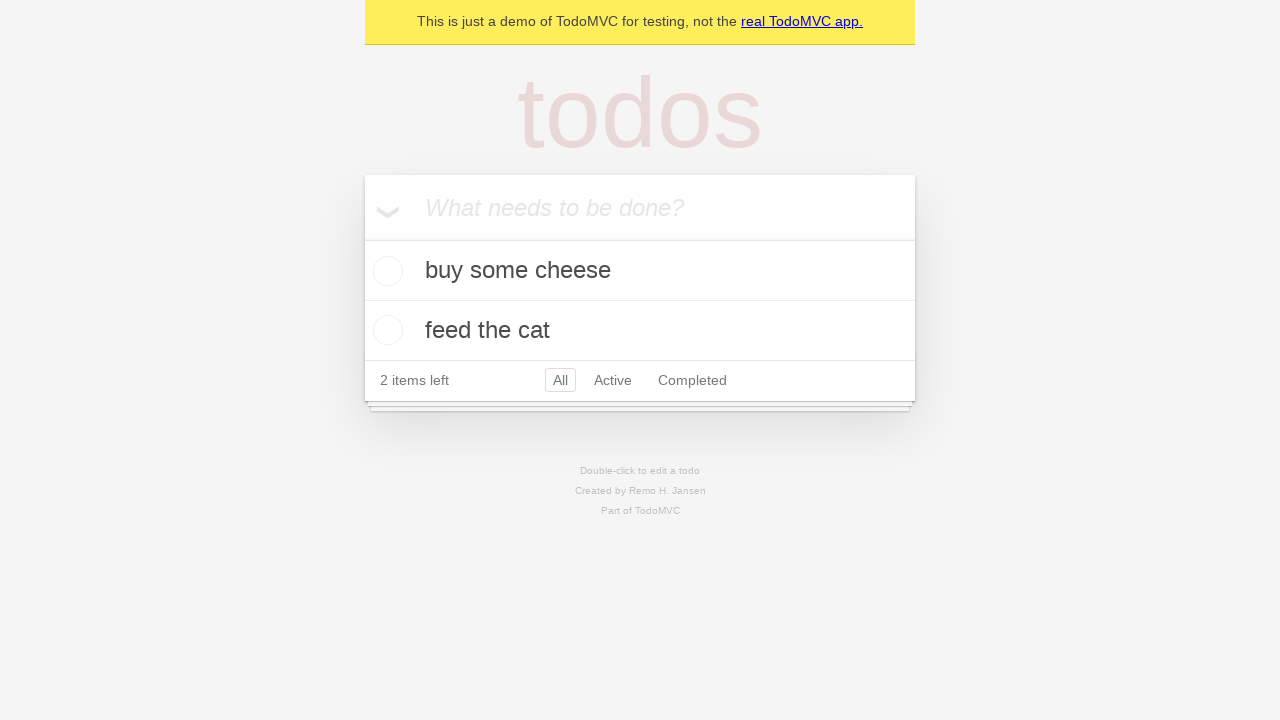